Tests that entered text is trimmed when editing a todo item

Starting URL: https://demo.playwright.dev/todomvc

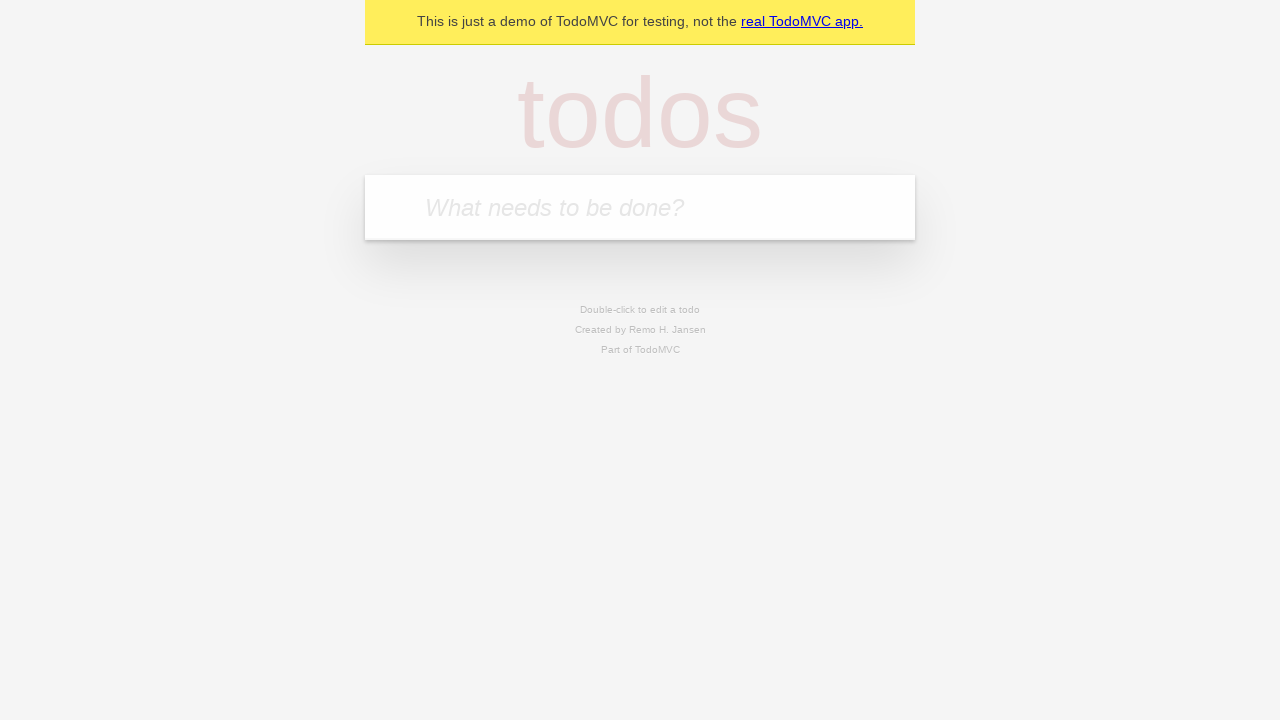

Filled todo input with 'buy some meat' on internal:attr=[placeholder="What needs to be done?"i]
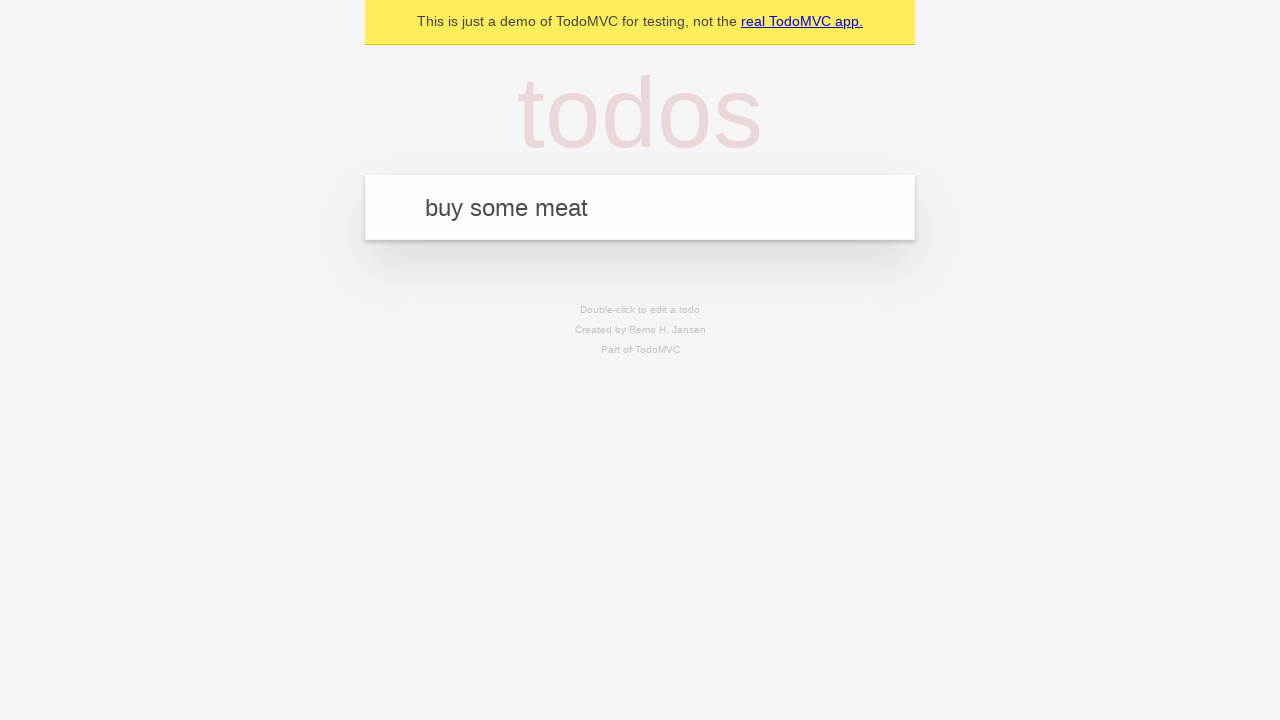

Pressed Enter to create first todo on internal:attr=[placeholder="What needs to be done?"i]
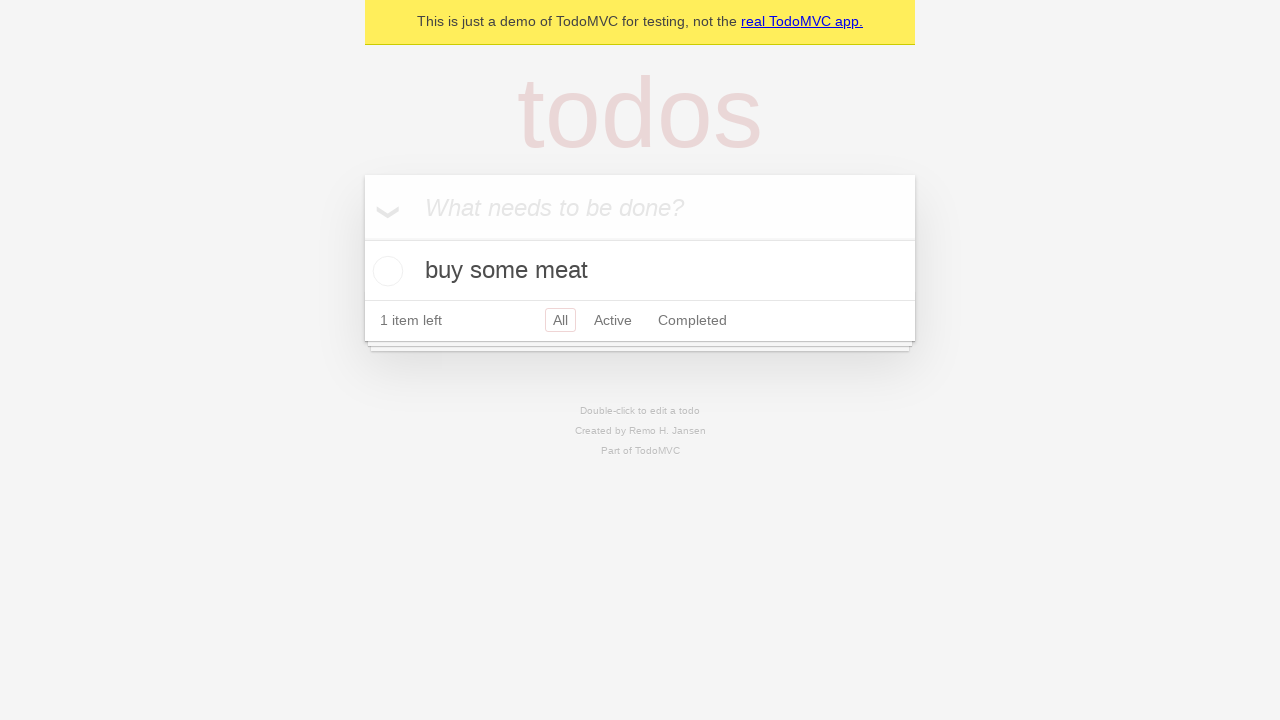

Filled todo input with 'feed the cat' on internal:attr=[placeholder="What needs to be done?"i]
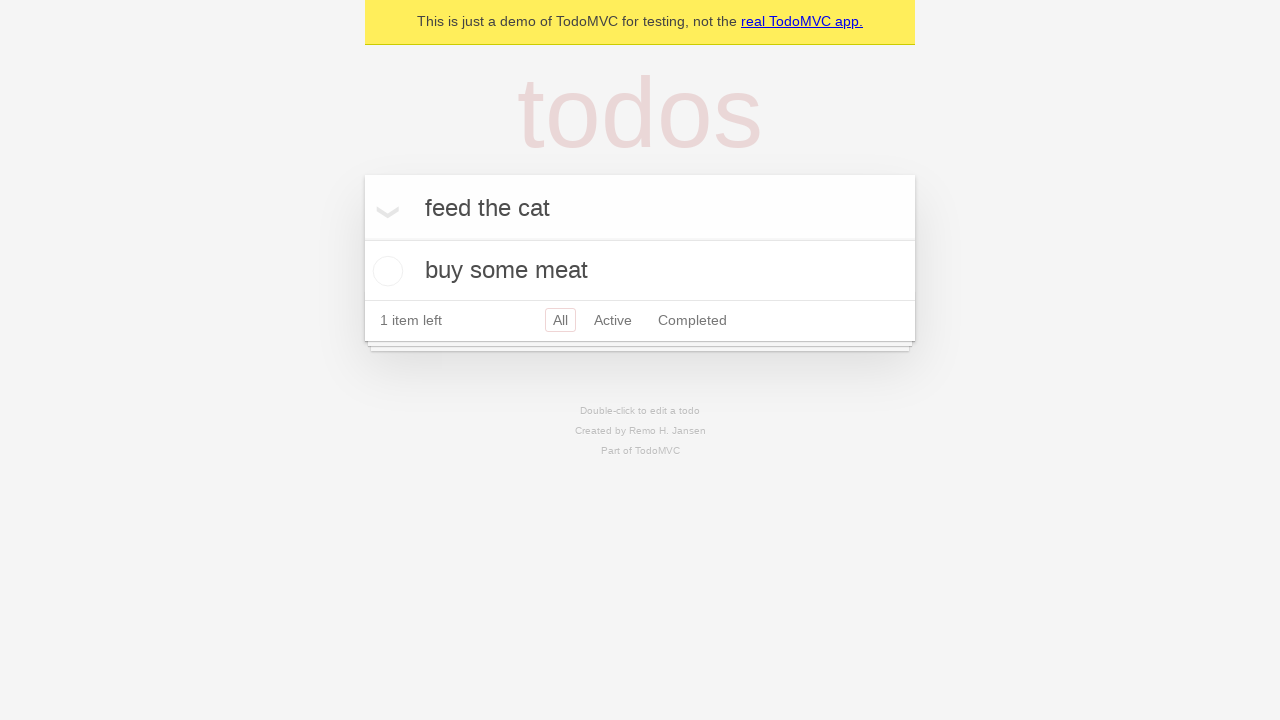

Pressed Enter to create second todo on internal:attr=[placeholder="What needs to be done?"i]
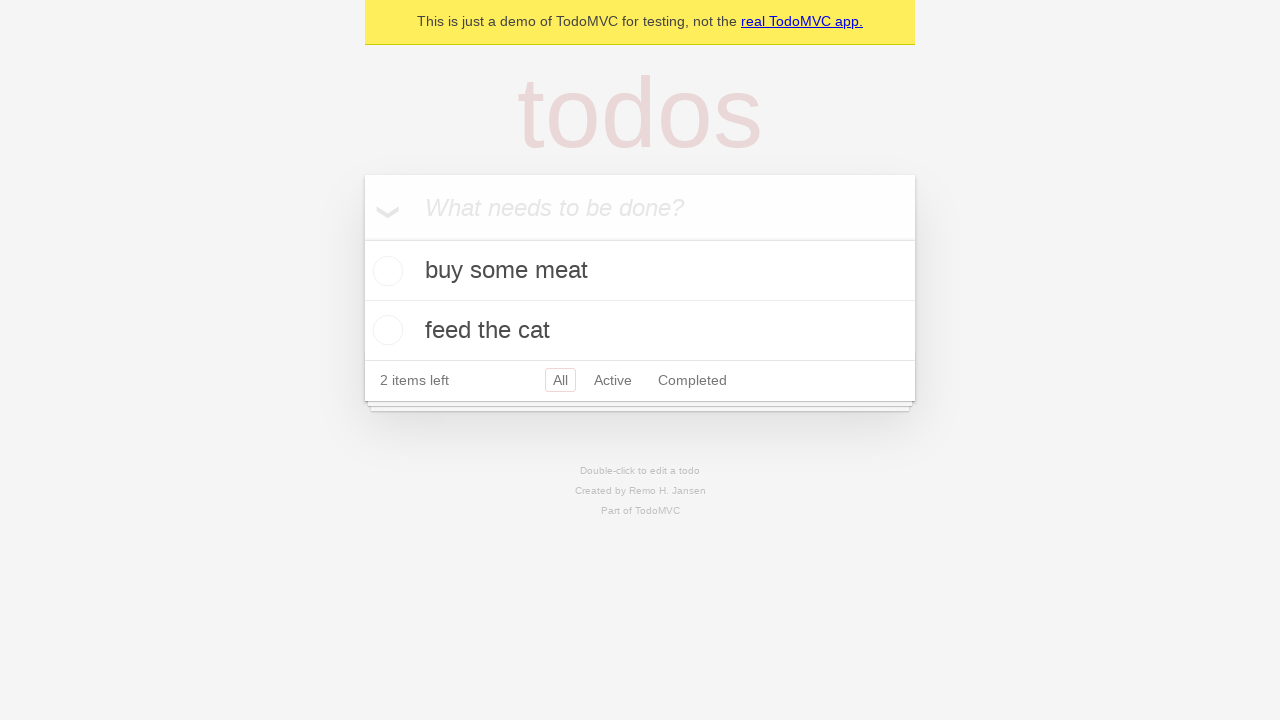

Filled todo input with 'book a doctors appointment' on internal:attr=[placeholder="What needs to be done?"i]
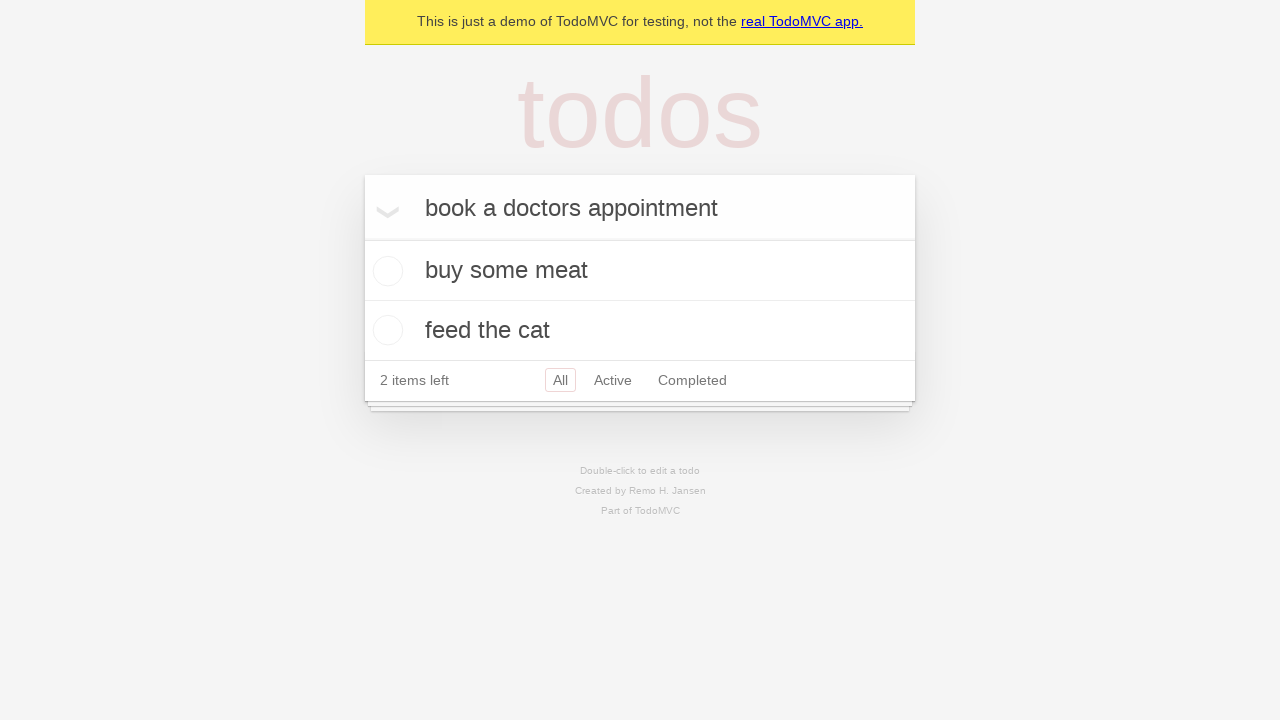

Pressed Enter to create third todo on internal:attr=[placeholder="What needs to be done?"i]
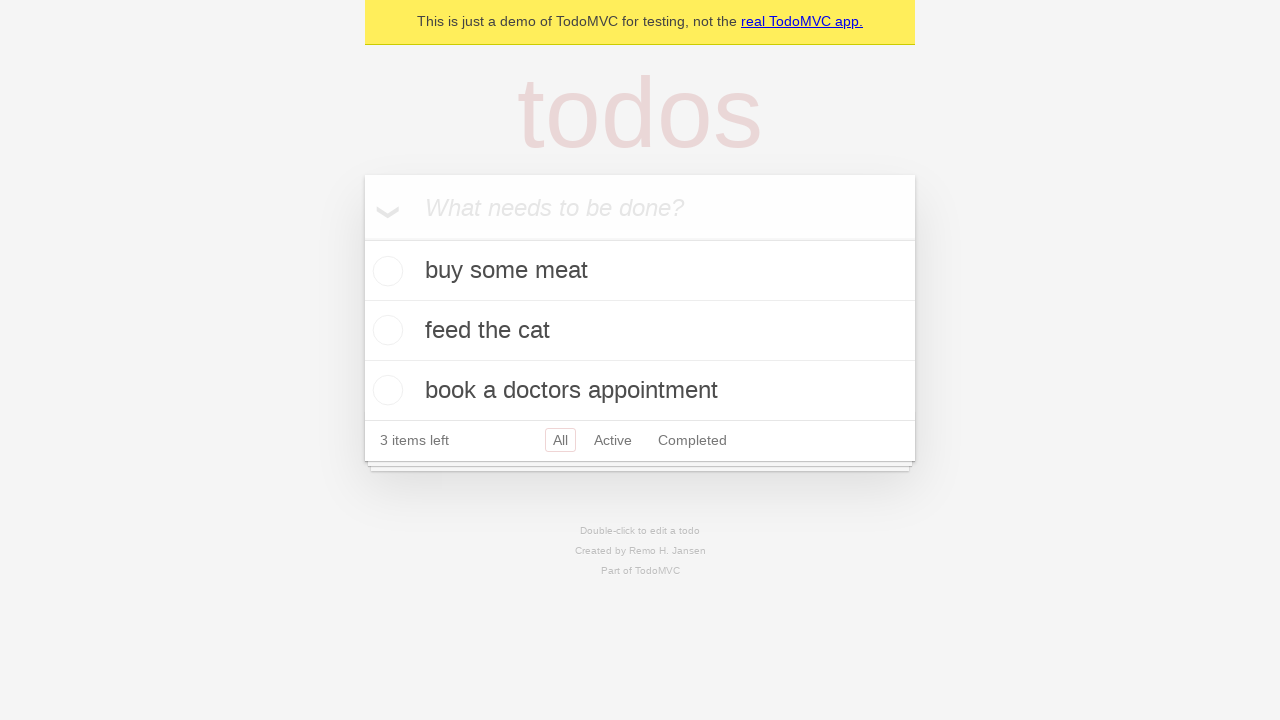

Double-clicked second todo to enter edit mode at (640, 331) on [data-testid='todo-item'] >> nth=1
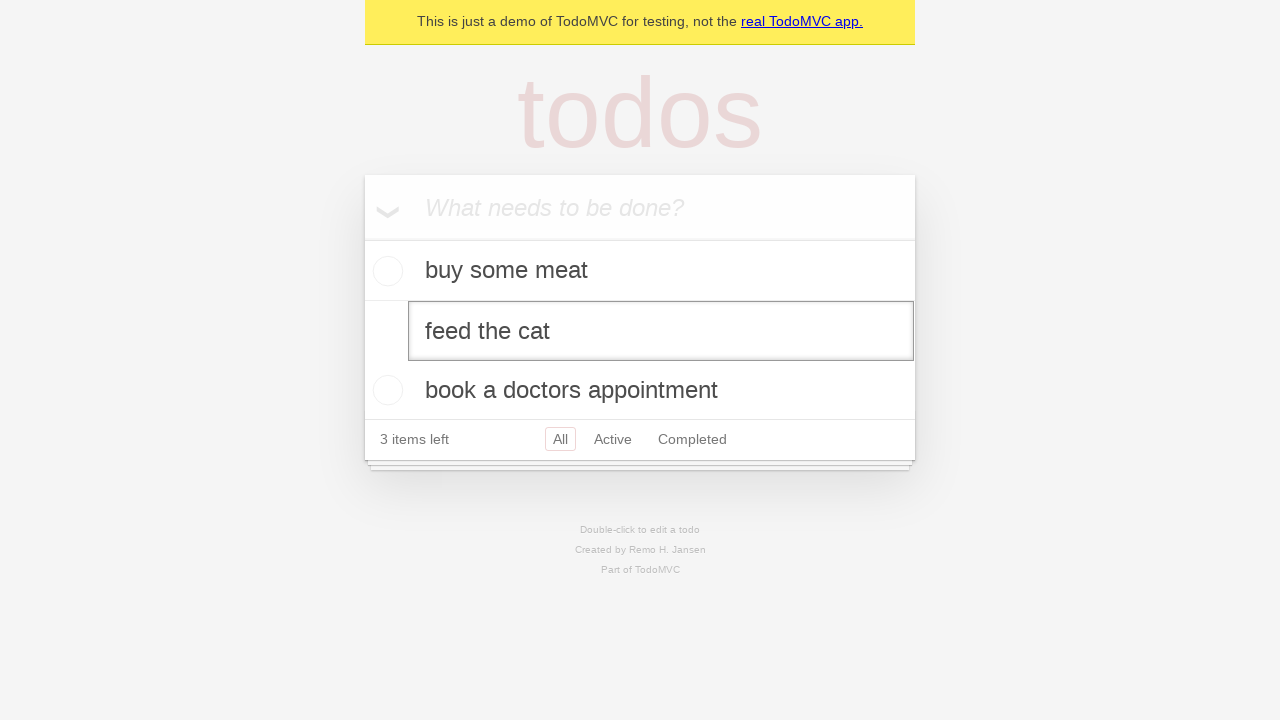

Filled edit field with text containing leading and trailing whitespace on [data-testid='todo-item'] >> nth=1 >> internal:role=textbox[name="Edit"i]
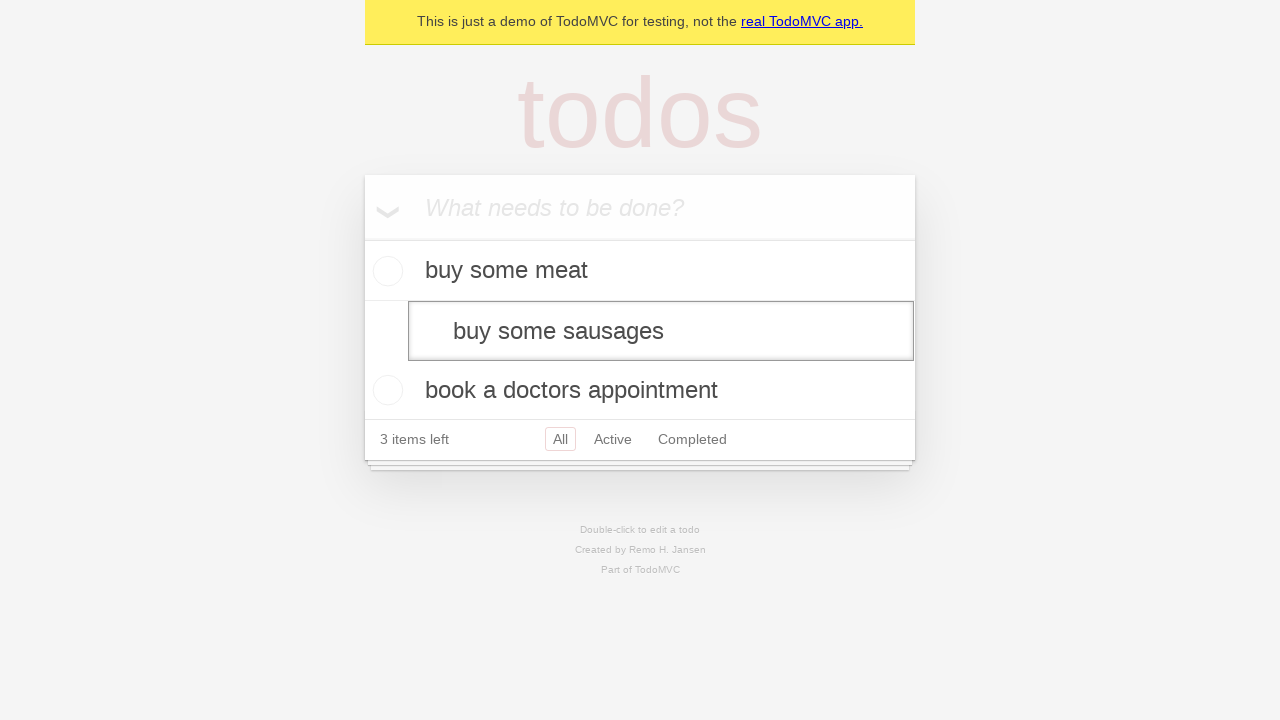

Pressed Enter to submit edited todo and verify text is trimmed on [data-testid='todo-item'] >> nth=1 >> internal:role=textbox[name="Edit"i]
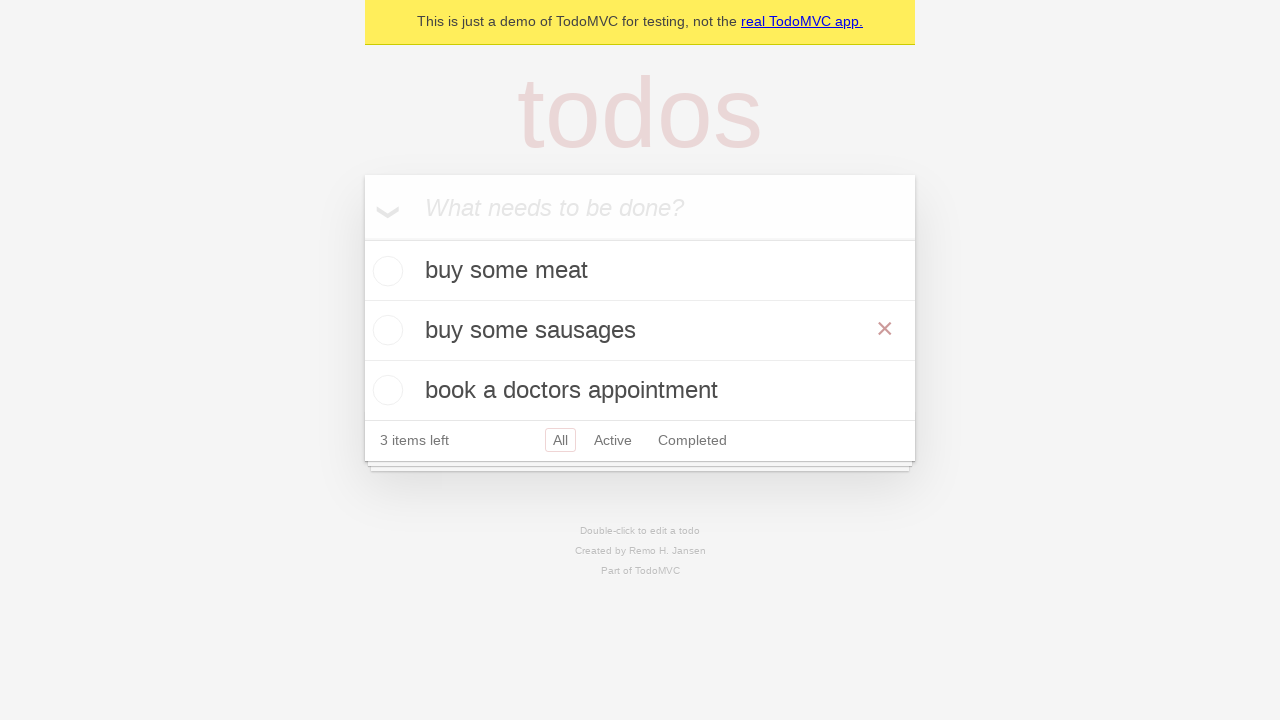

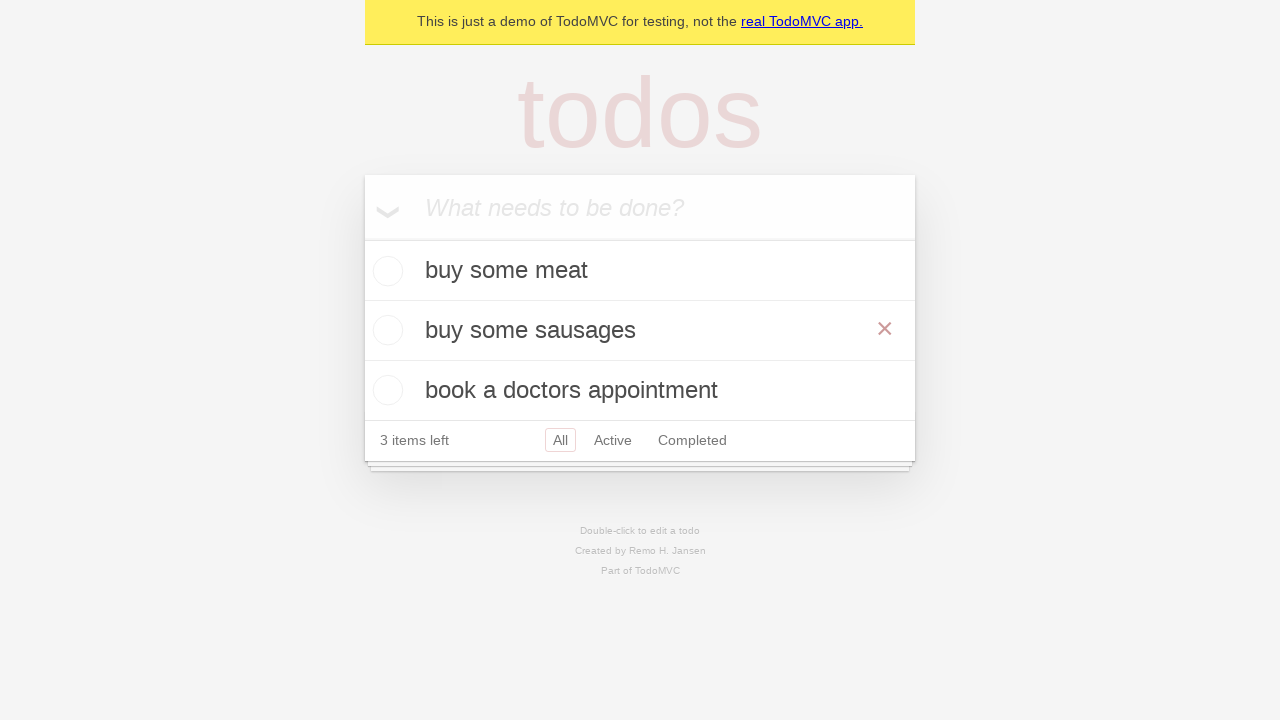